Tests browser window handling by clicking a button that opens a new window, switching to it, and verifying content is displayed

Starting URL: https://demoqa.com/browser-windows

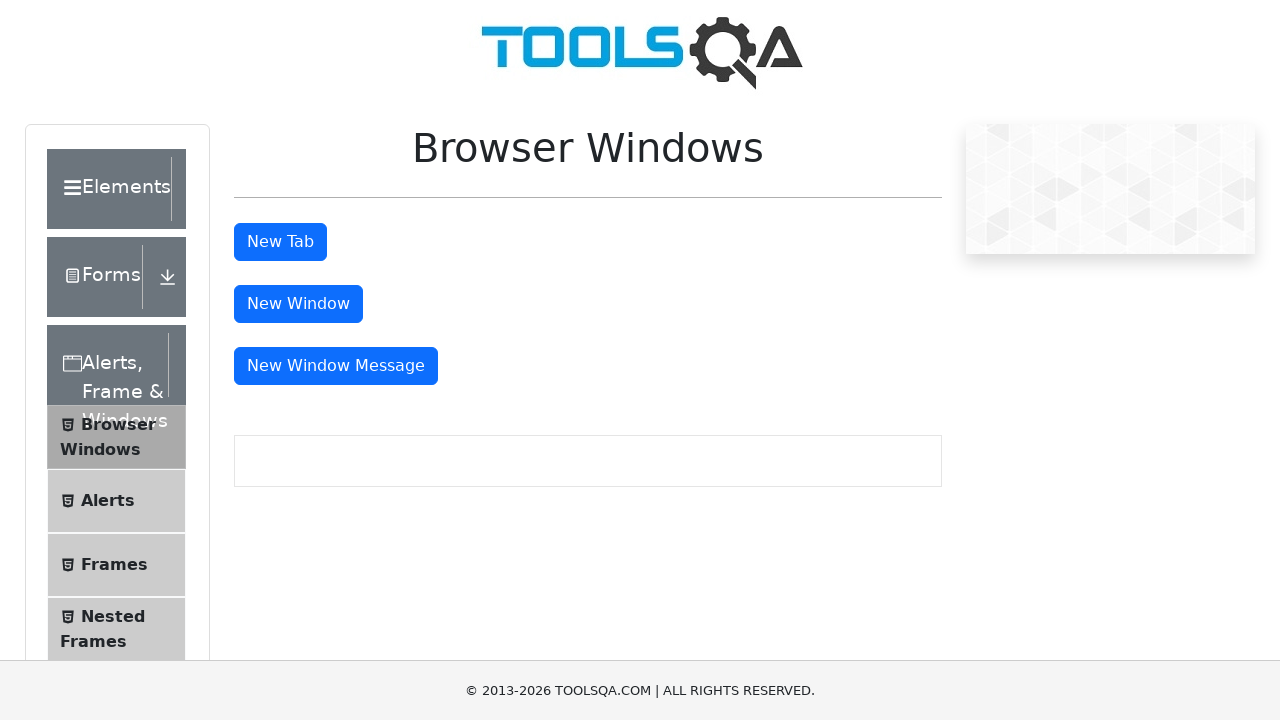

Clicked 'New Window' button to open a new browser window at (298, 304) on #windowButton
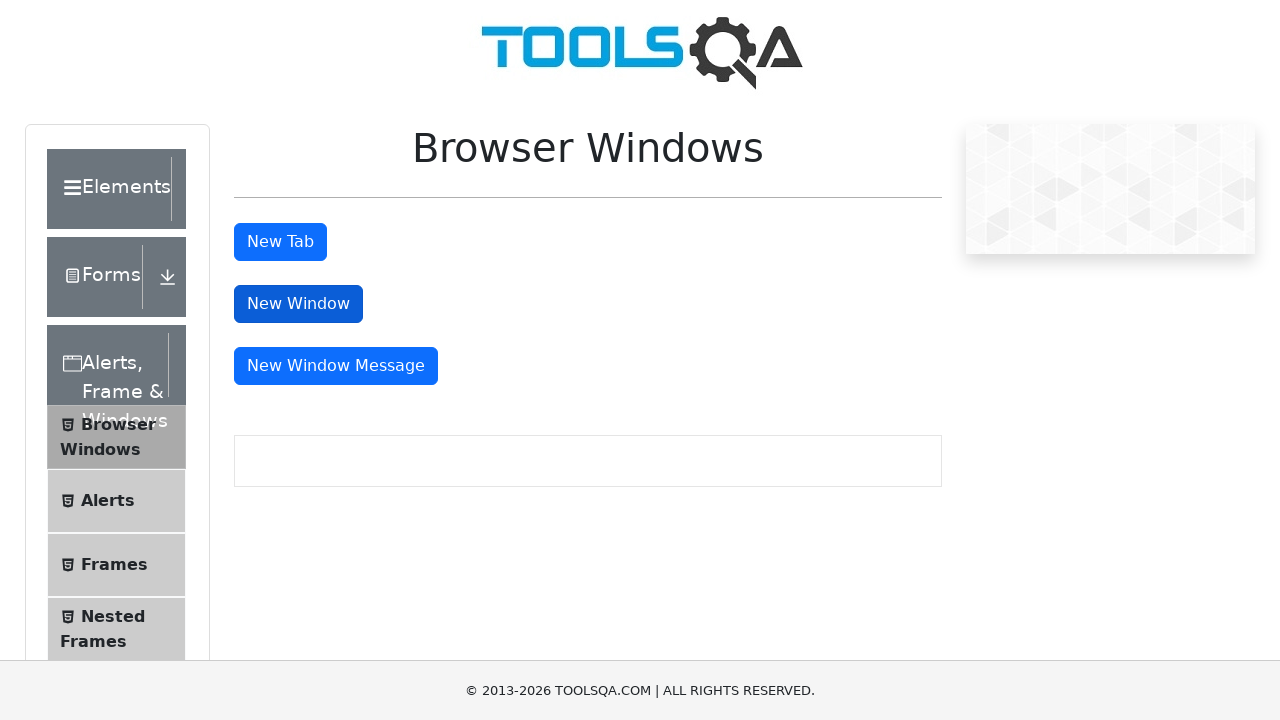

Captured the new window/page object
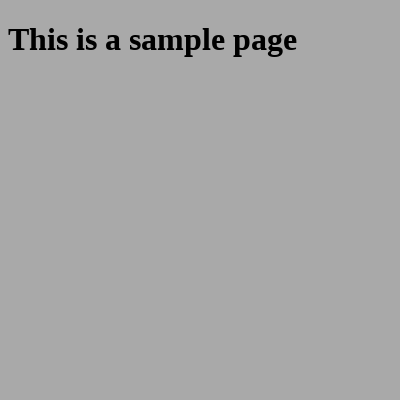

New window fully loaded
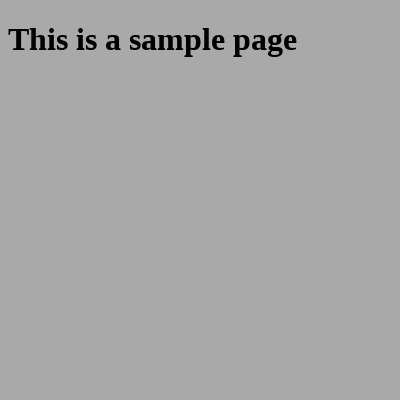

Sample heading element appeared in new window
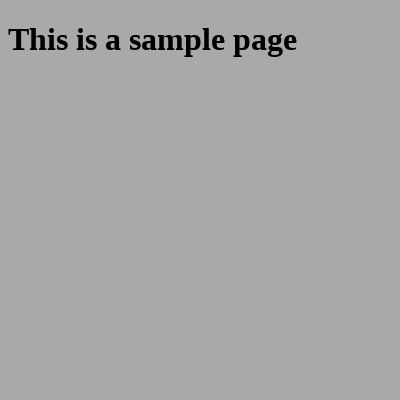

Verified heading element is ready and visible
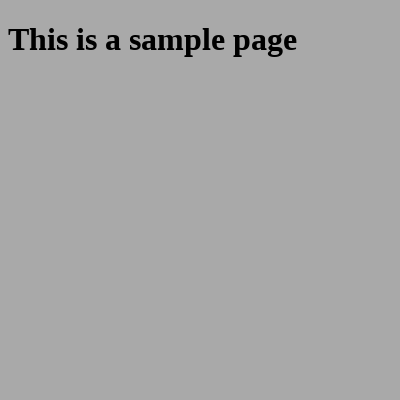

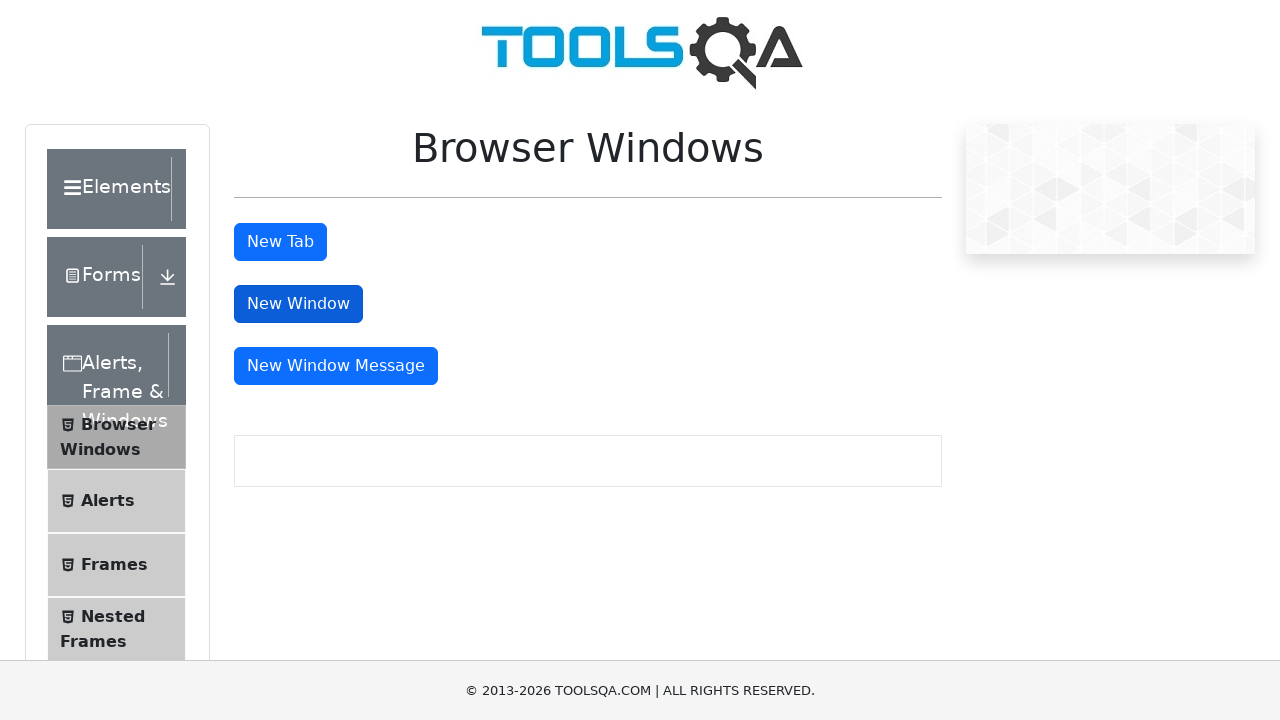